Tests number input field by entering letter characters and verifying they are rejected (field remains empty)

Starting URL: http://the-internet.herokuapp.com/inputs

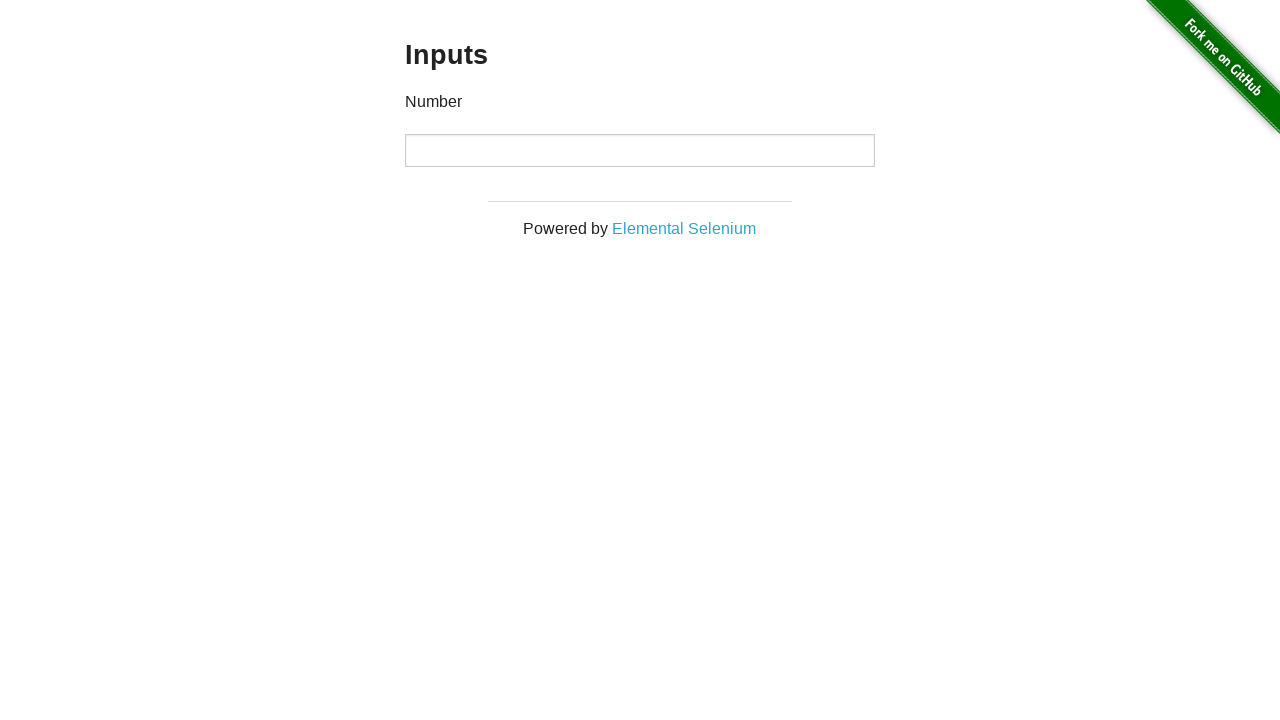

Navigated to the-internet.herokuapp.com/inputs
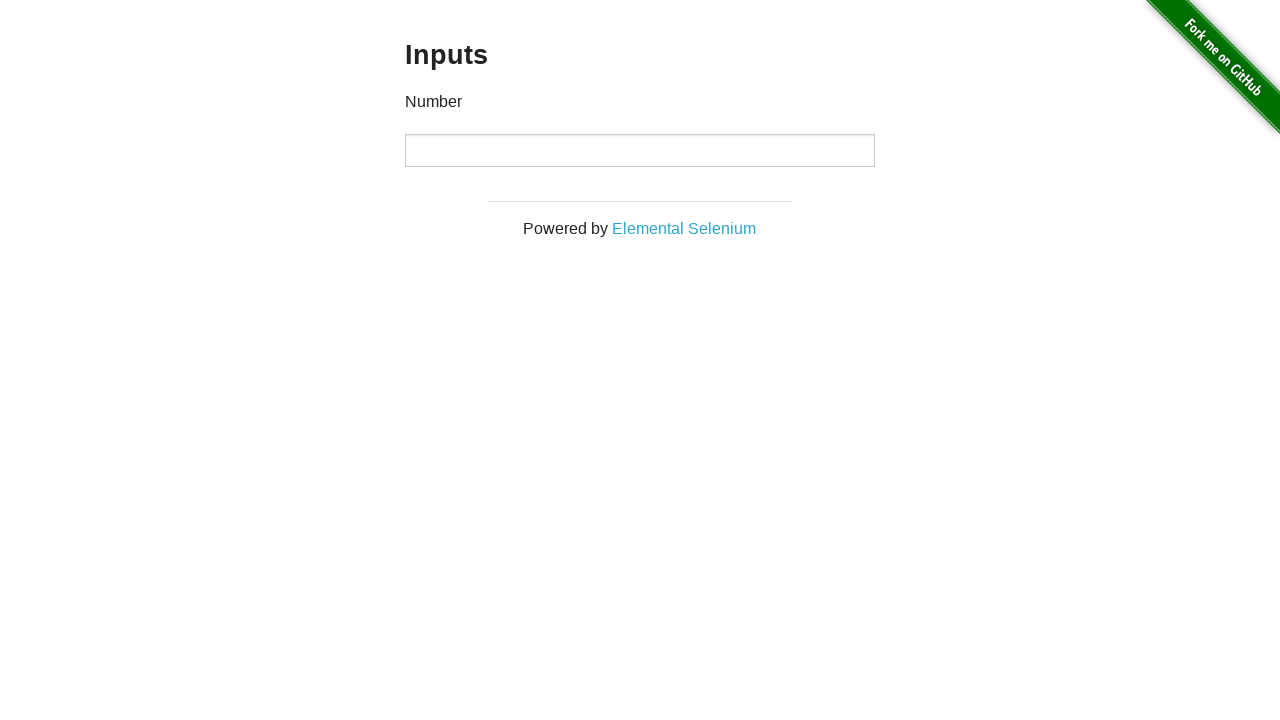

Entered letter characters 'abcde' into number input field on input
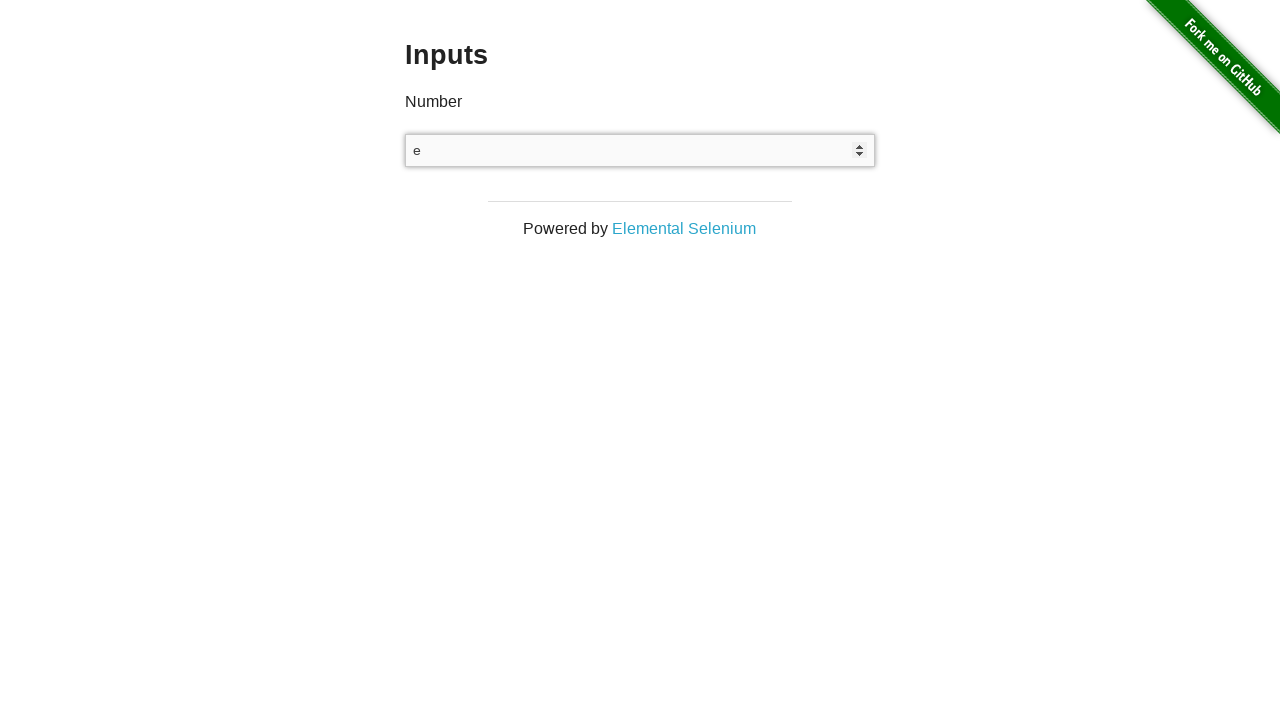

Retrieved current value from input field
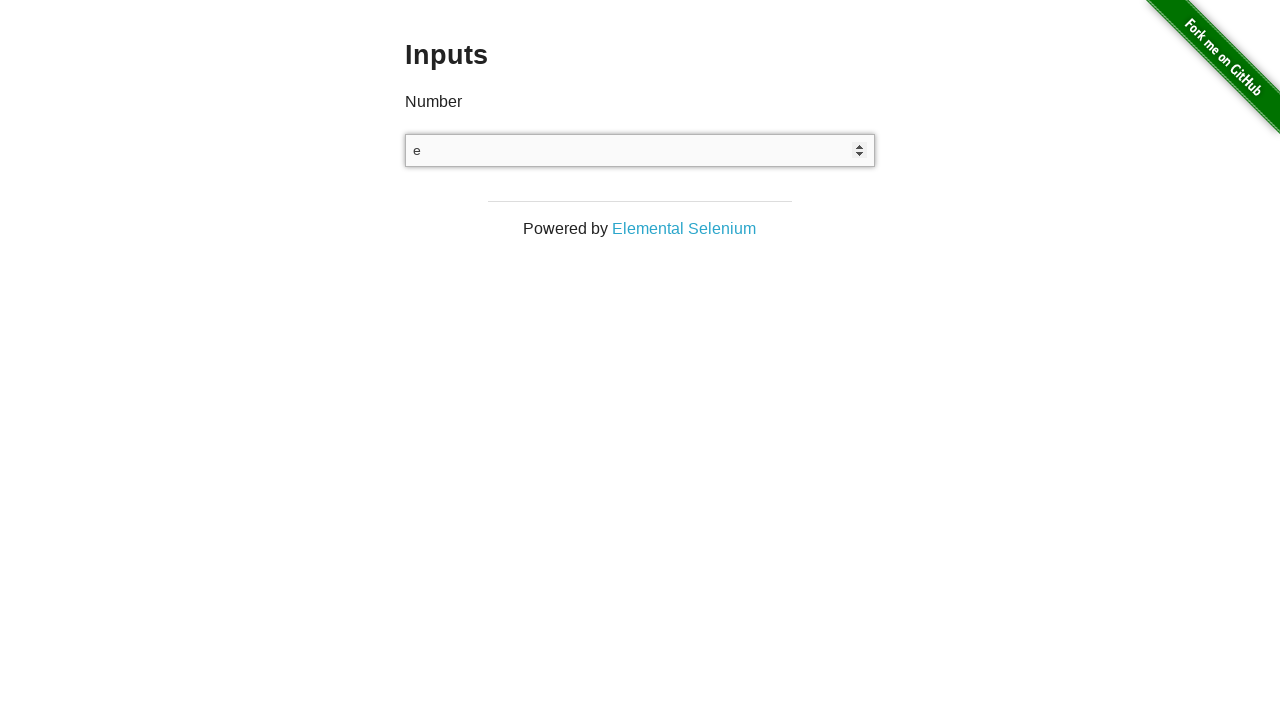

Verified that input field is empty (letters were rejected)
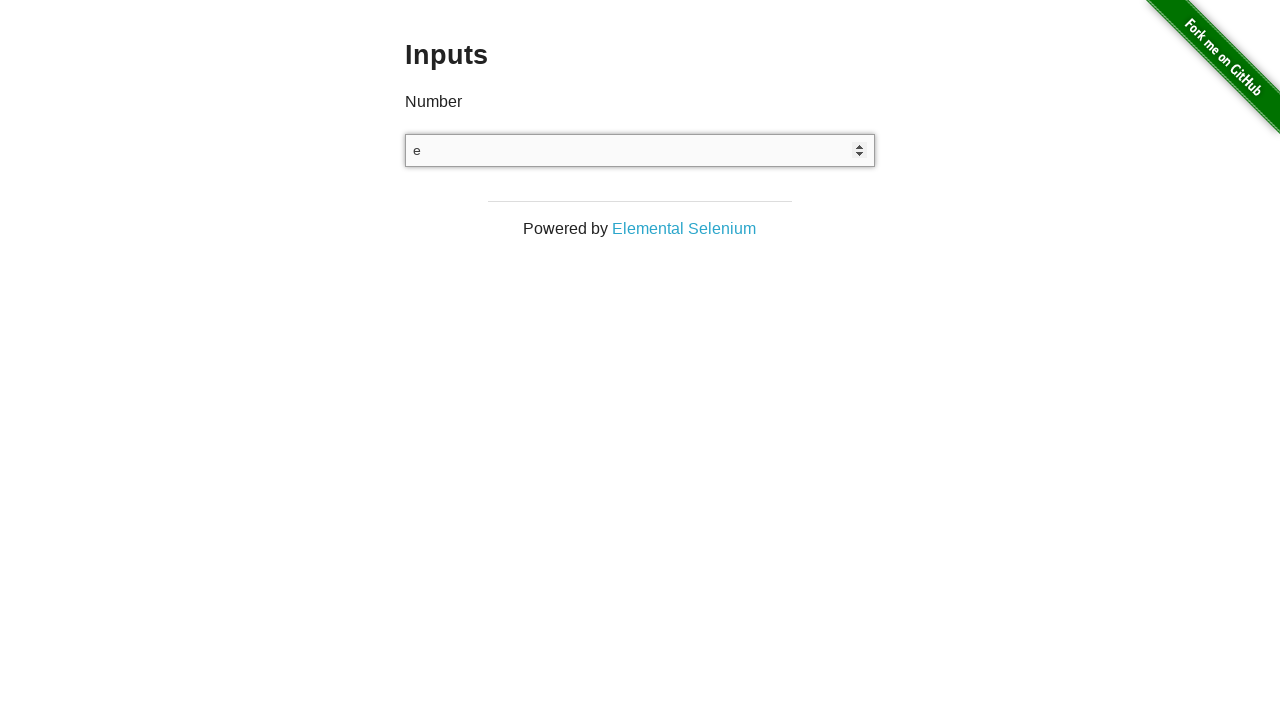

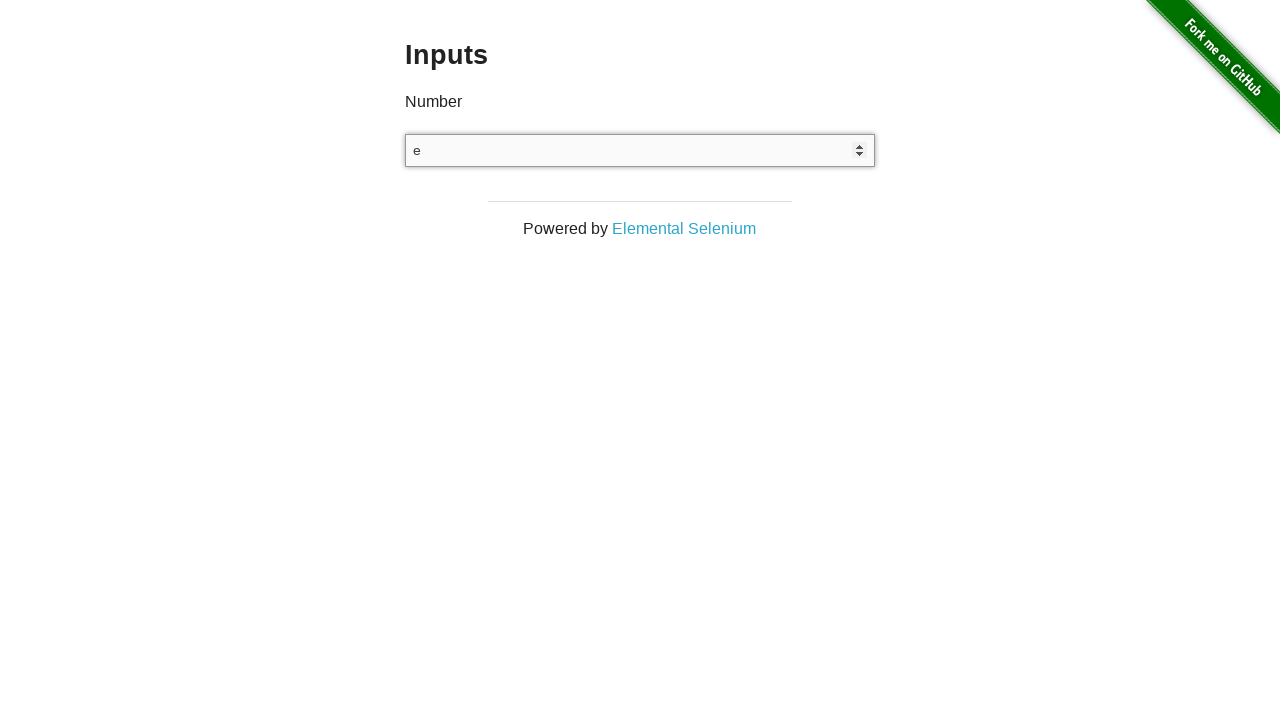